Tests slider interaction by dragging the slider handle left and right using mouse actions

Starting URL: https://jqueryui.com/slider/

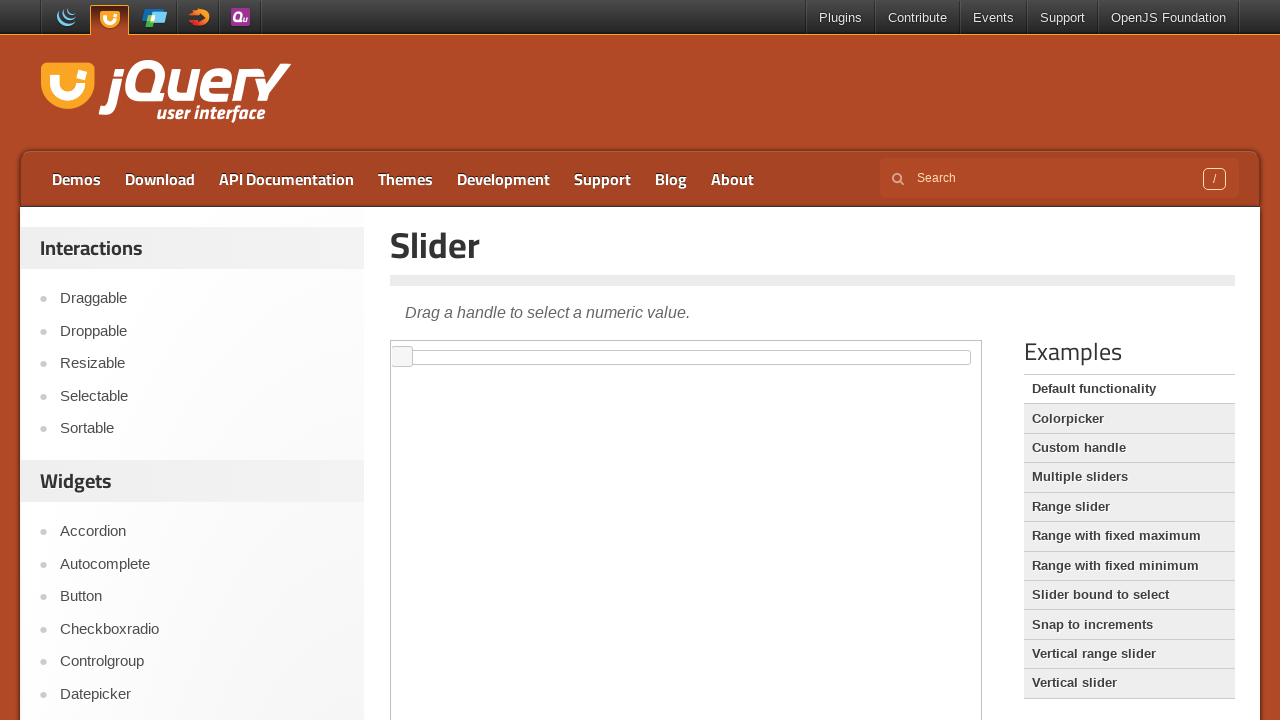

Located demo iframe
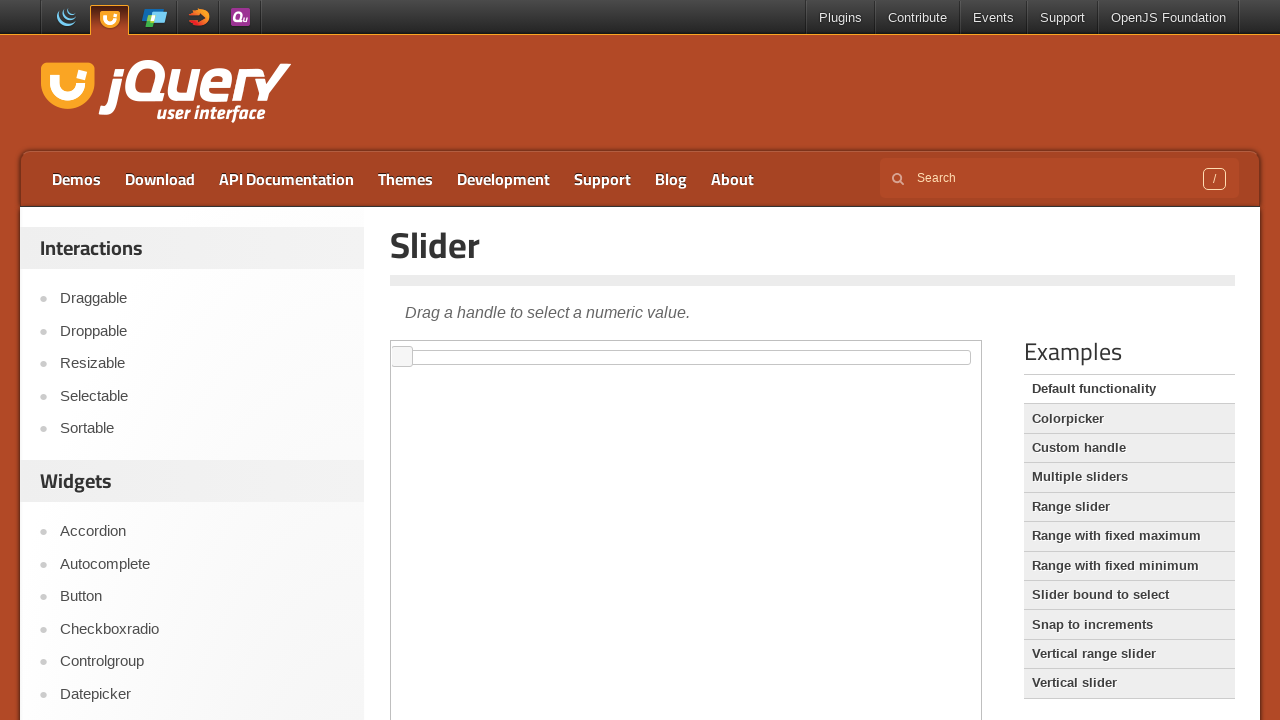

Located slider handle element
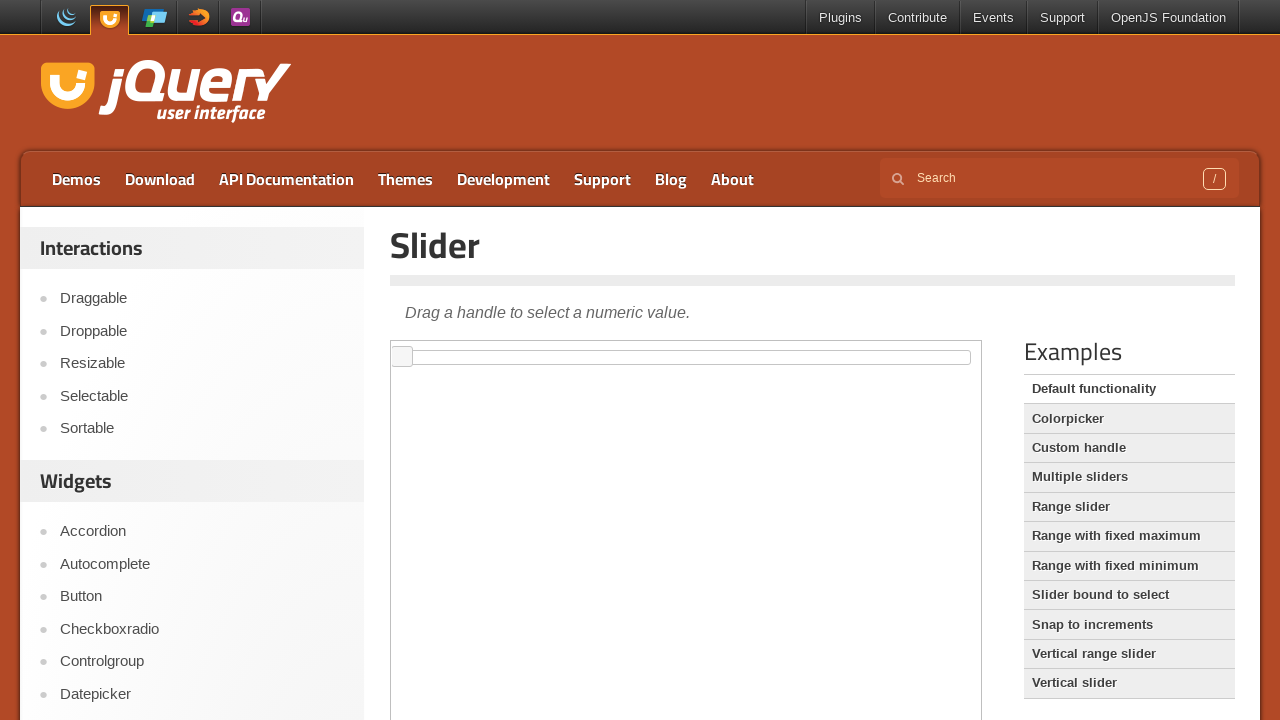

Retrieved slider handle bounding box
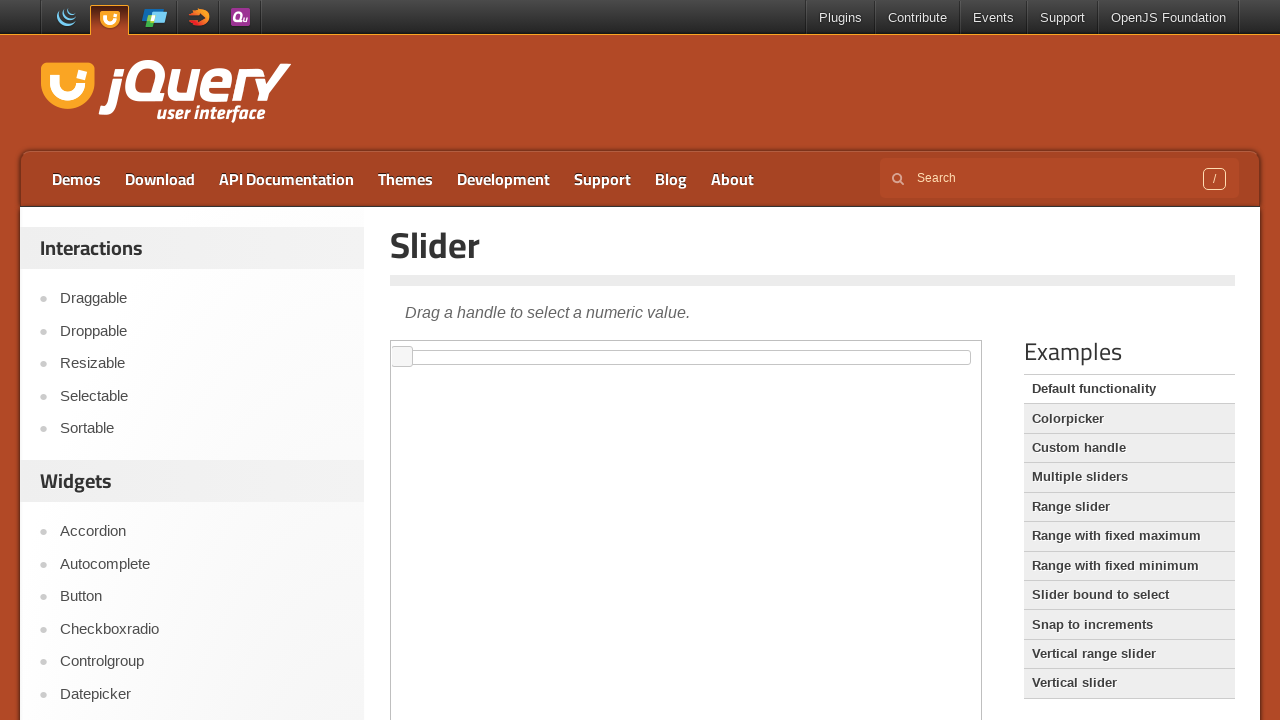

Moved mouse to slider handle center at (402, 357)
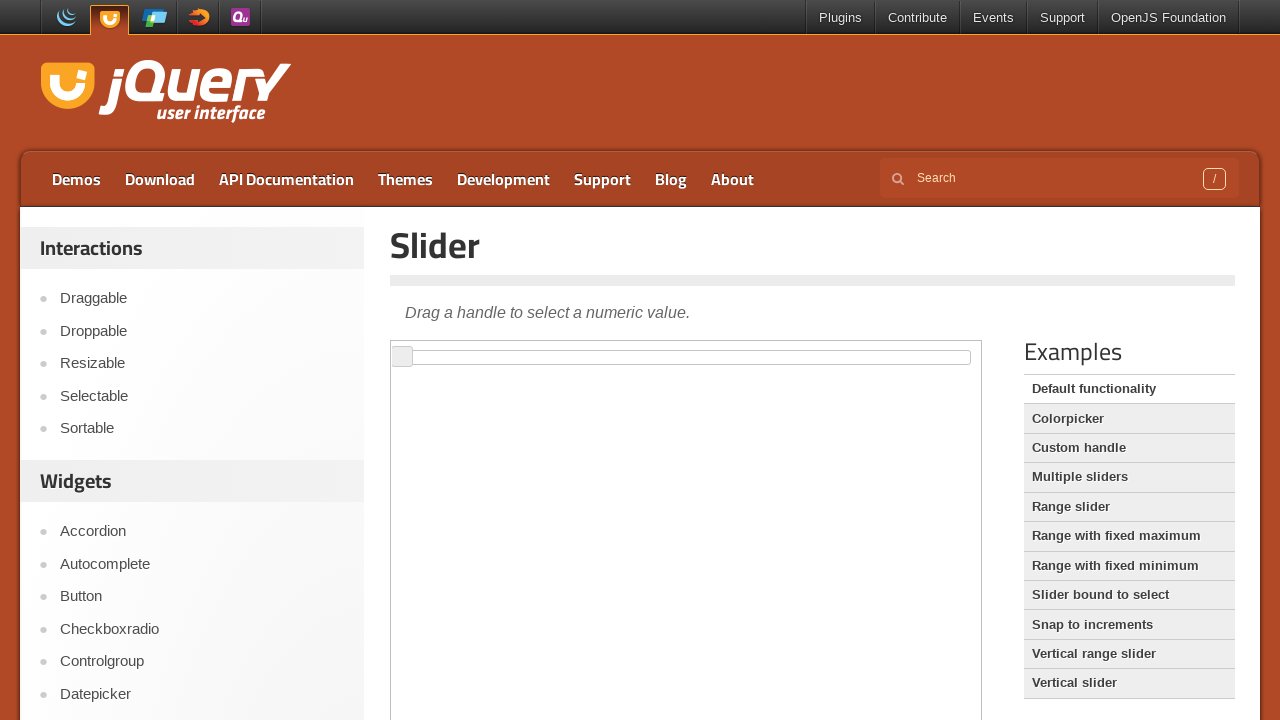

Pressed mouse button down on slider handle at (402, 357)
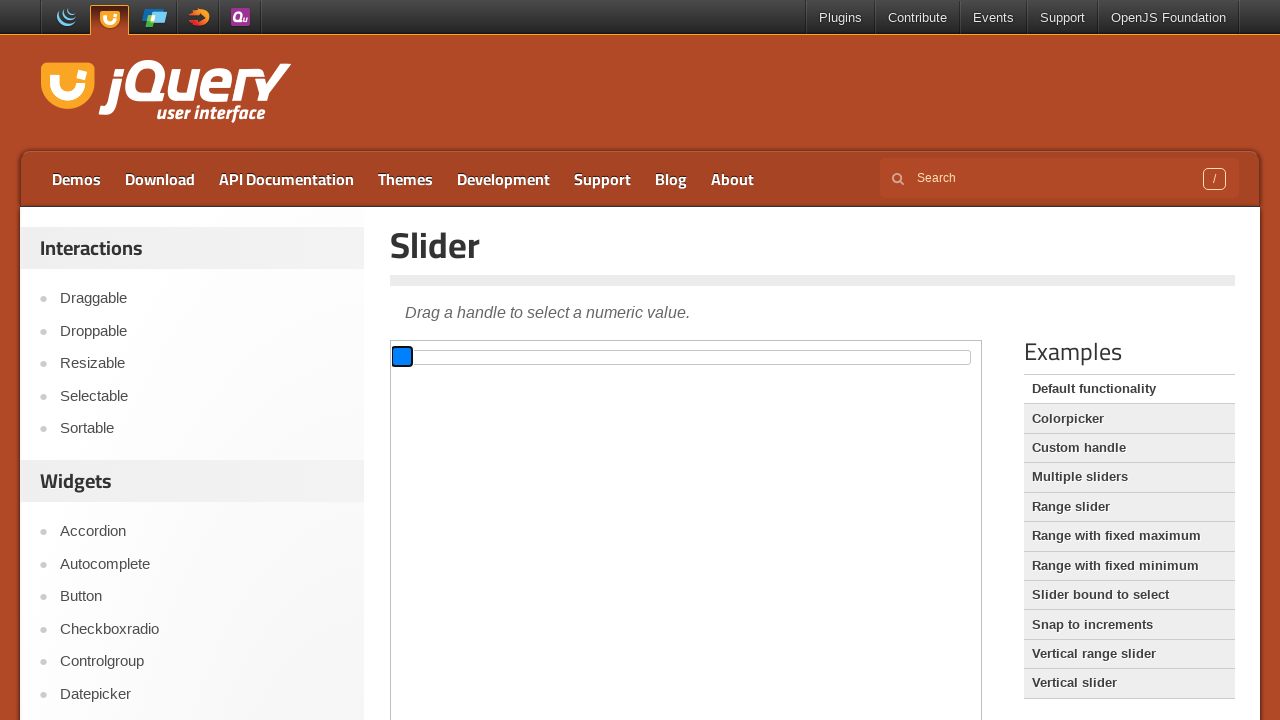

Dragged slider handle to the right at (892, 357)
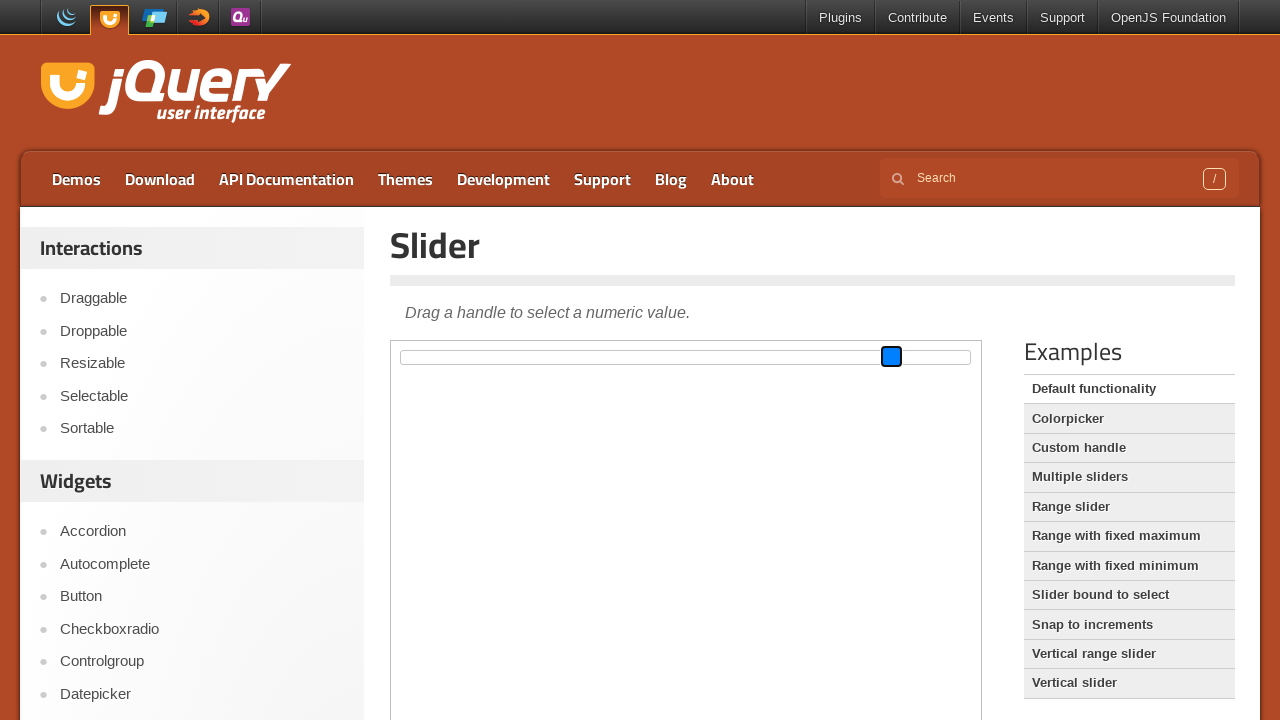

Released mouse button after dragging slider right at (892, 357)
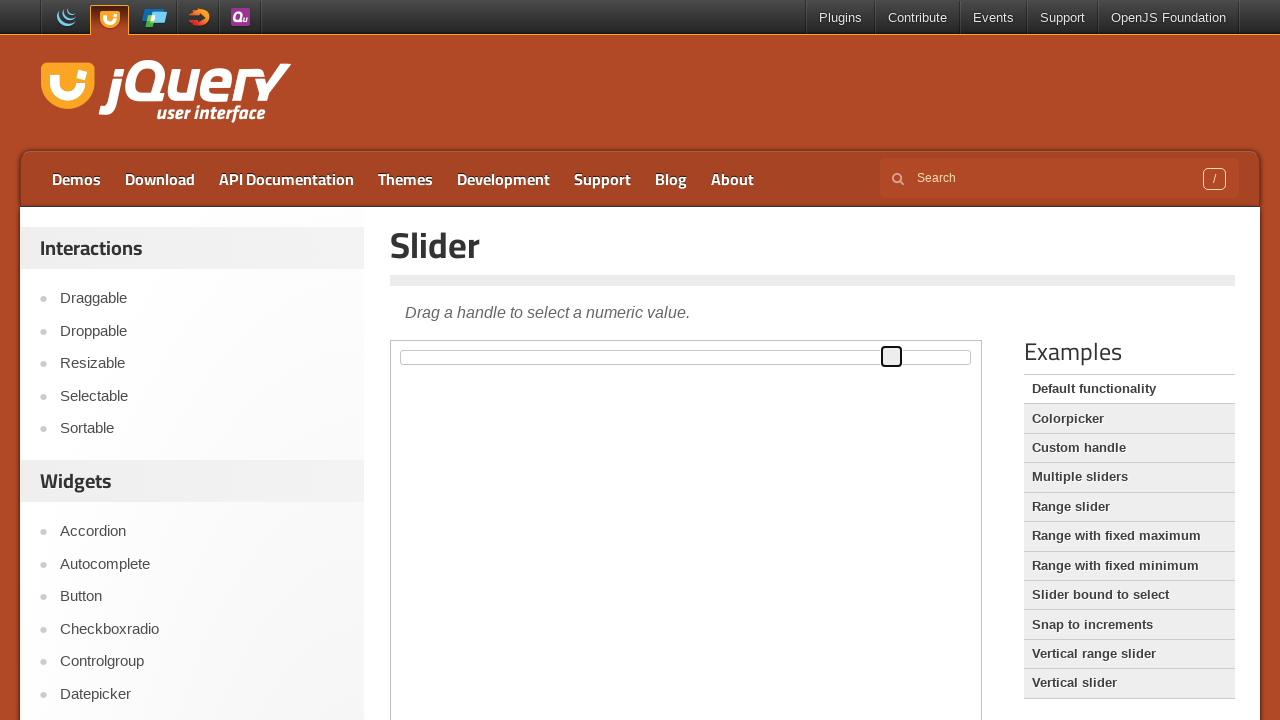

Retrieved updated slider handle bounding box
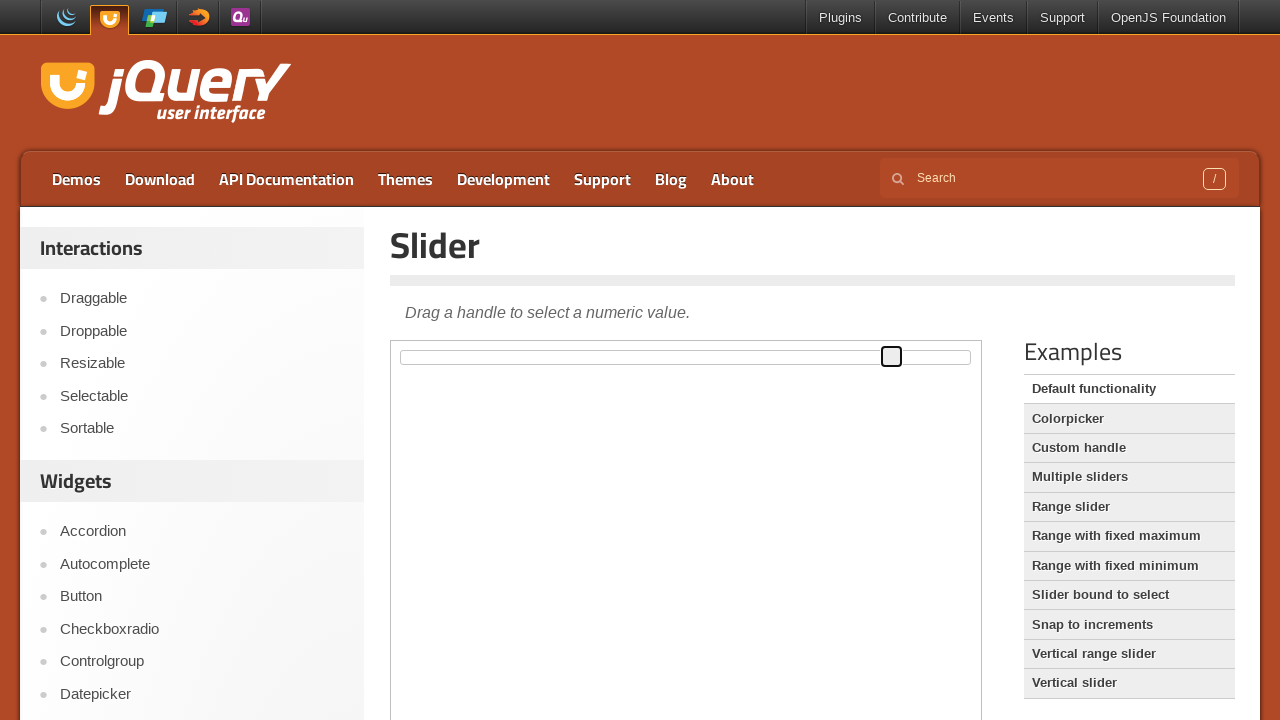

Moved mouse to slider handle center at (891, 357)
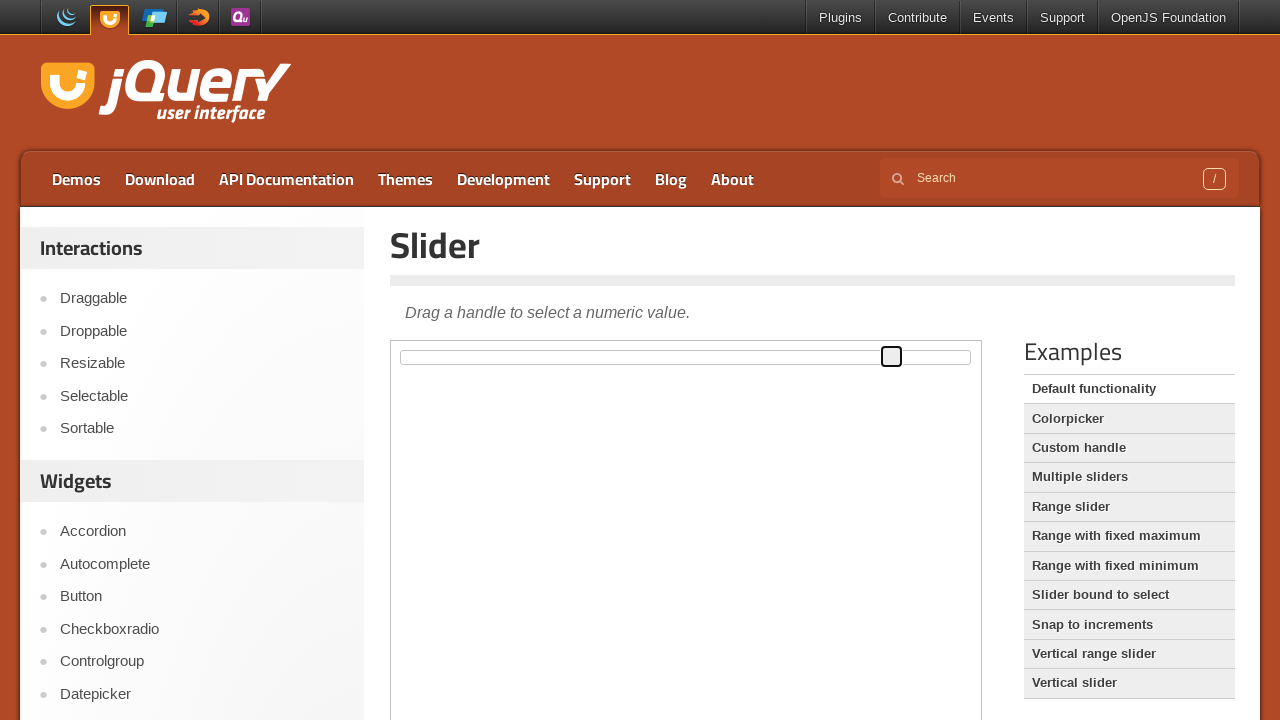

Pressed mouse button down on slider handle at (891, 357)
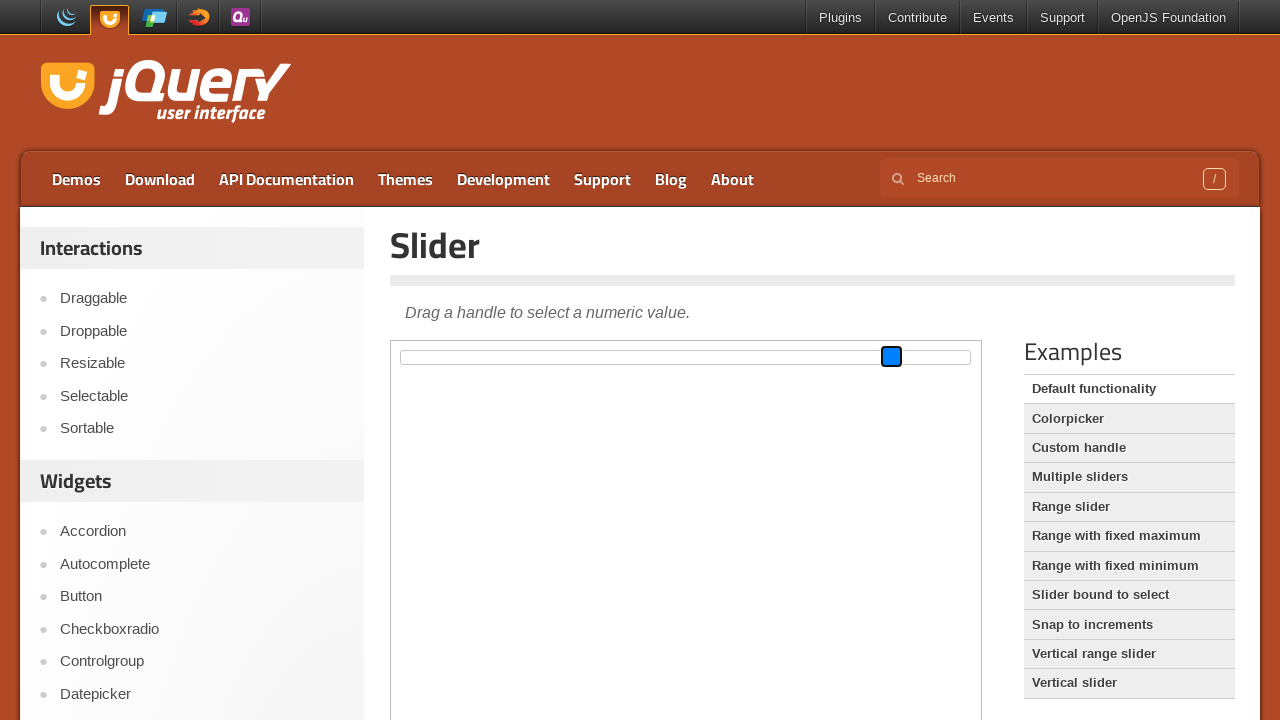

Dragged slider handle to the left at (381, 357)
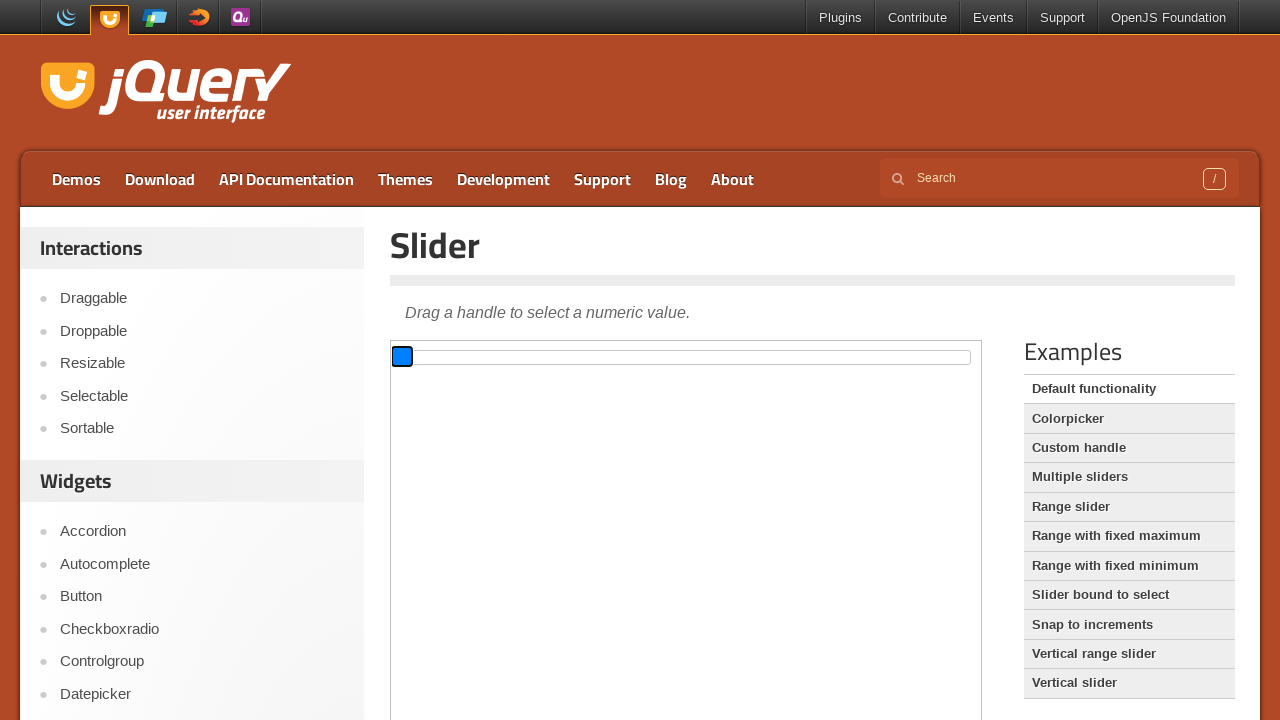

Released mouse button after dragging slider left at (381, 357)
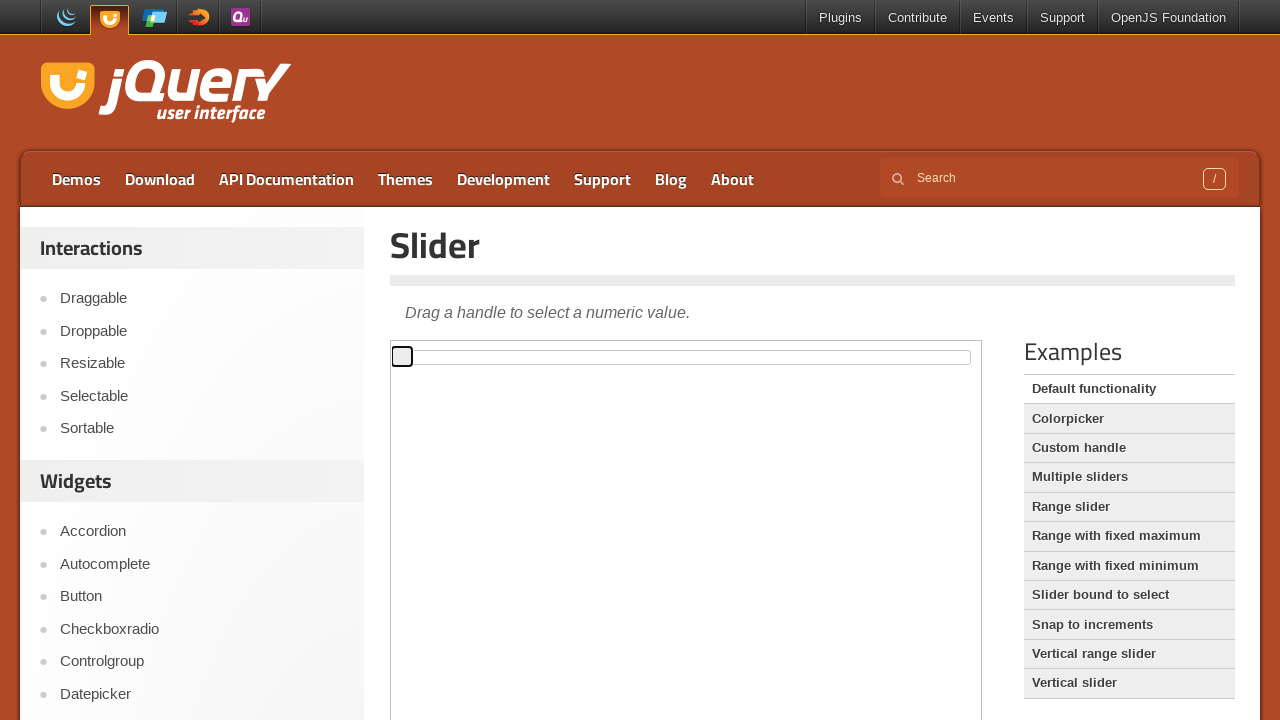

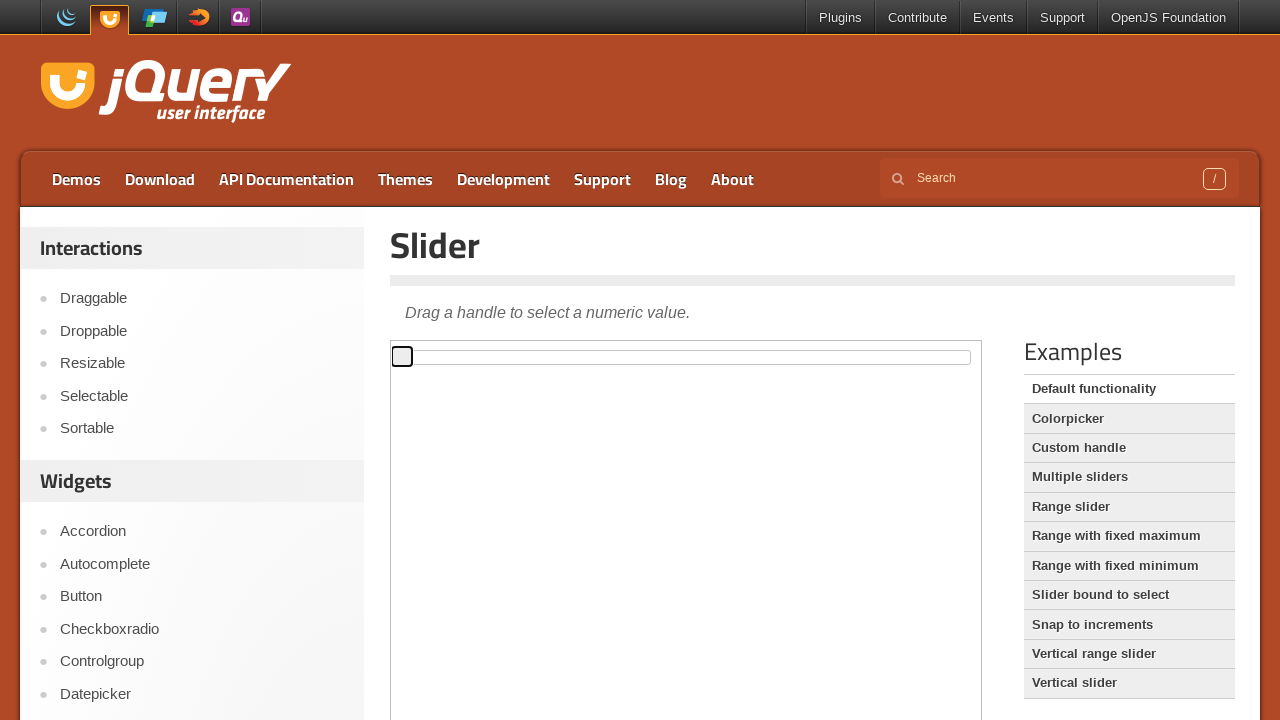